Tests handling of a JavaScript alert by clicking a button that triggers an alert and then accepting it

Starting URL: https://testautomationpractice.blogspot.com/

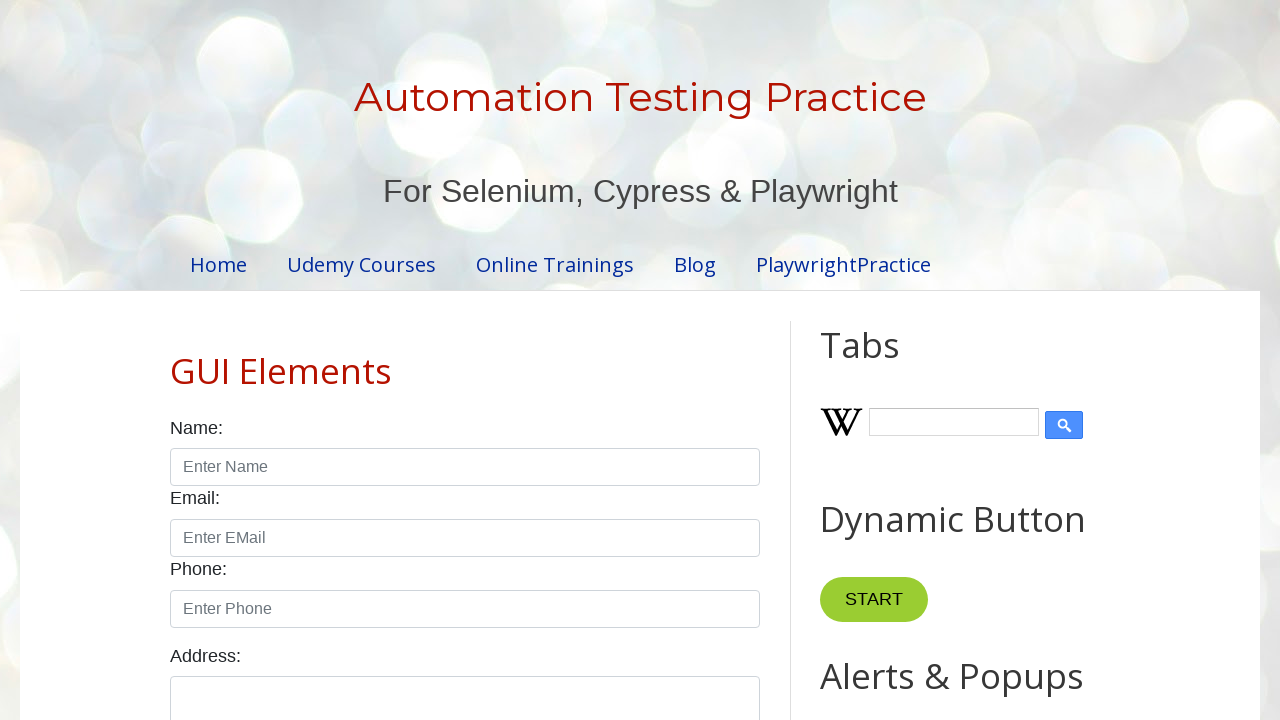

Clicked alert button to trigger JavaScript alert at (888, 361) on button#alertBtn
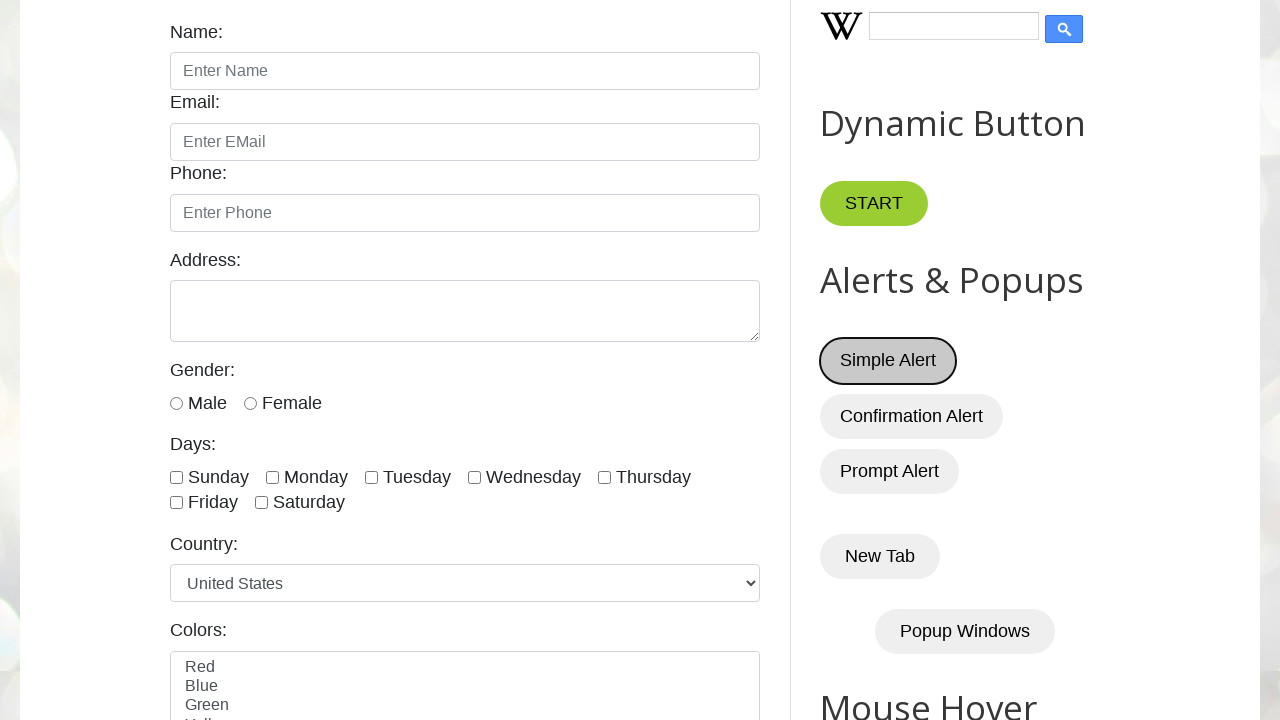

Set up dialog handler to automatically accept alerts
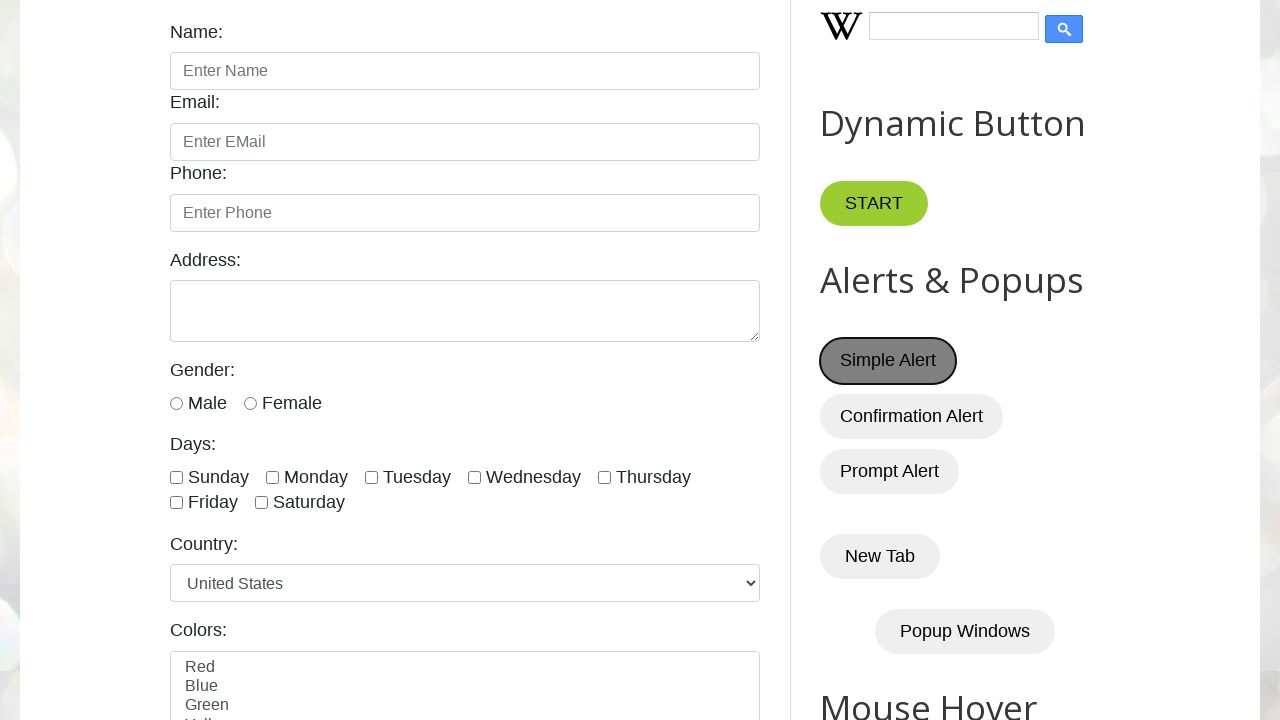

Registered alternative dialog handler with message logging
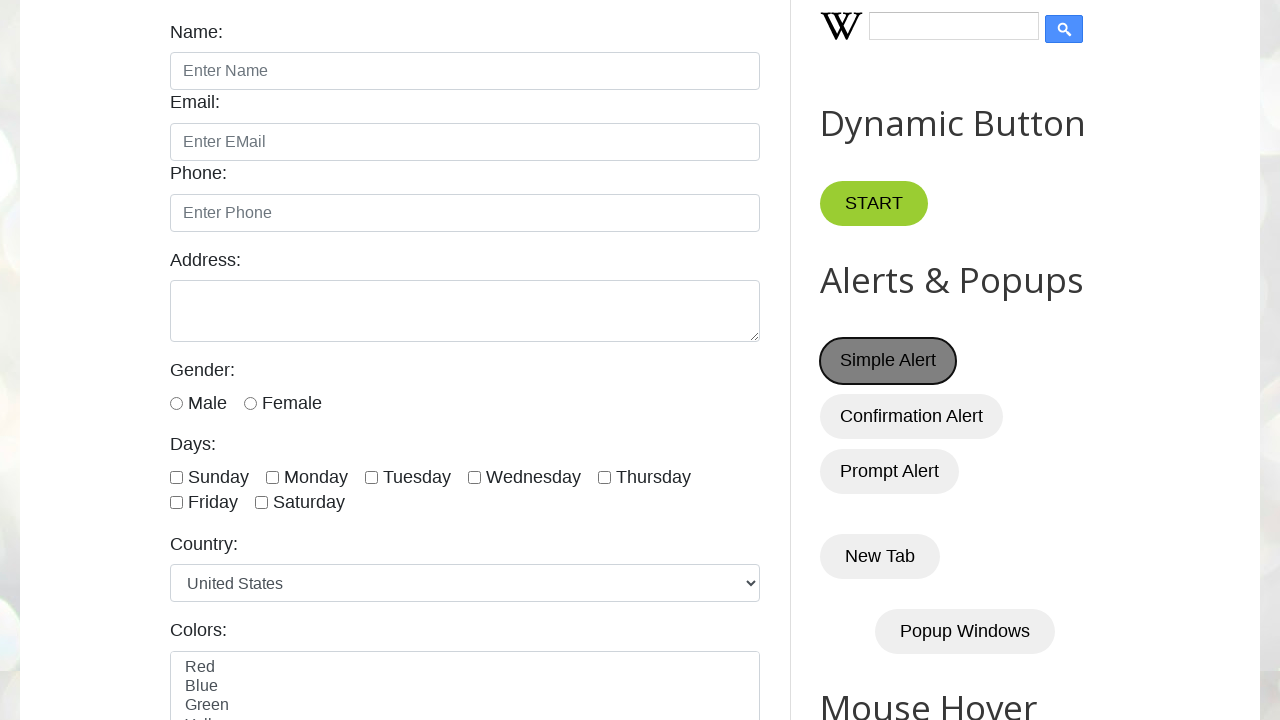

Clicked alert button again to demonstrate alert handling flow at (888, 361) on button#alertBtn
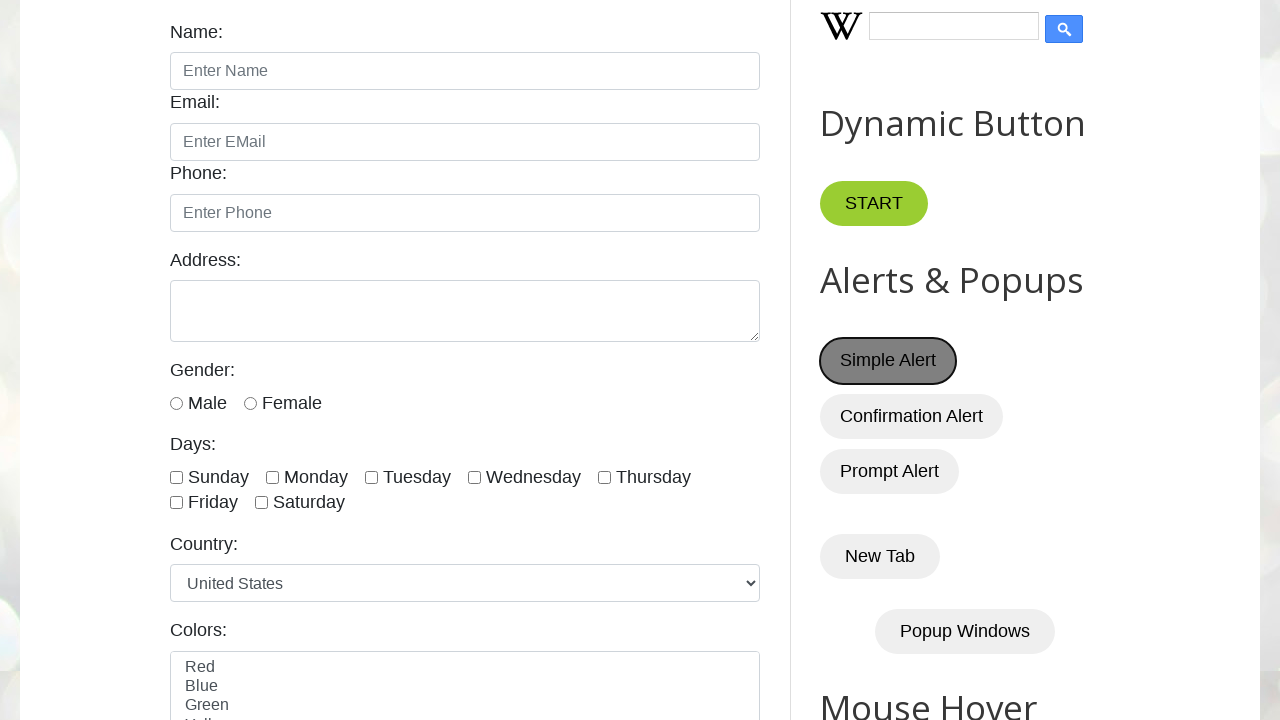

Waited 1 second to ensure dialog was handled
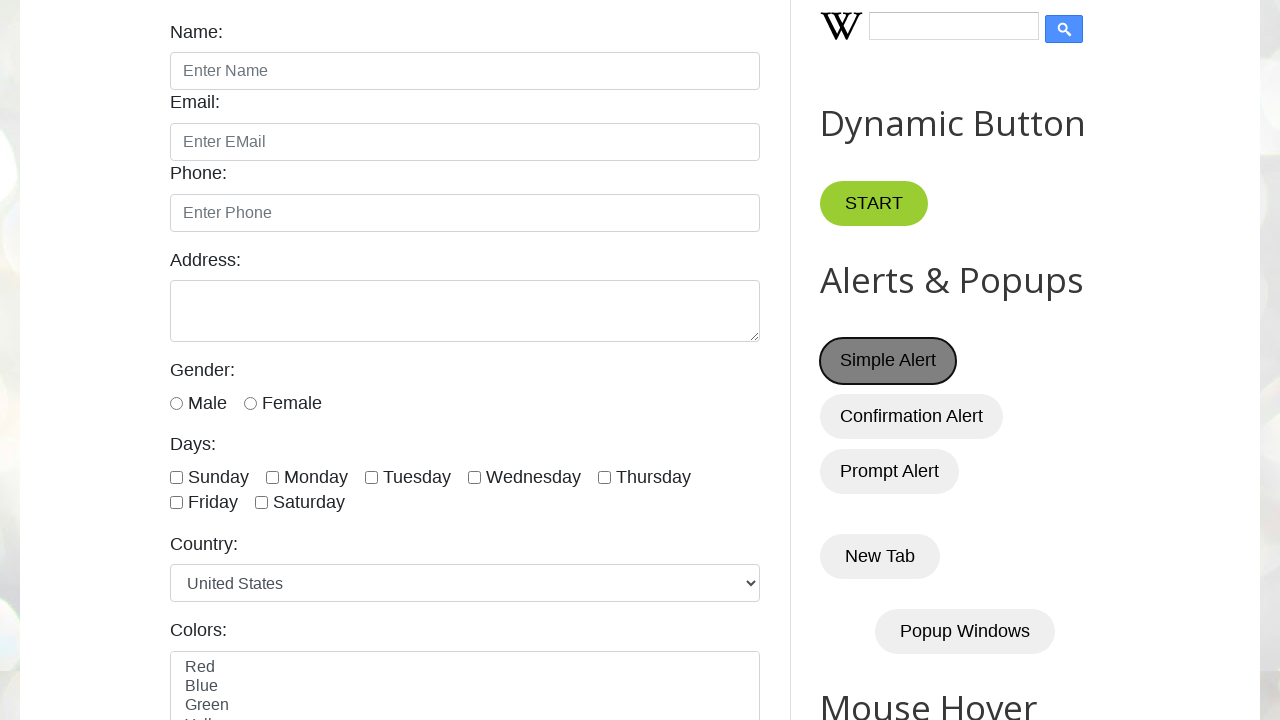

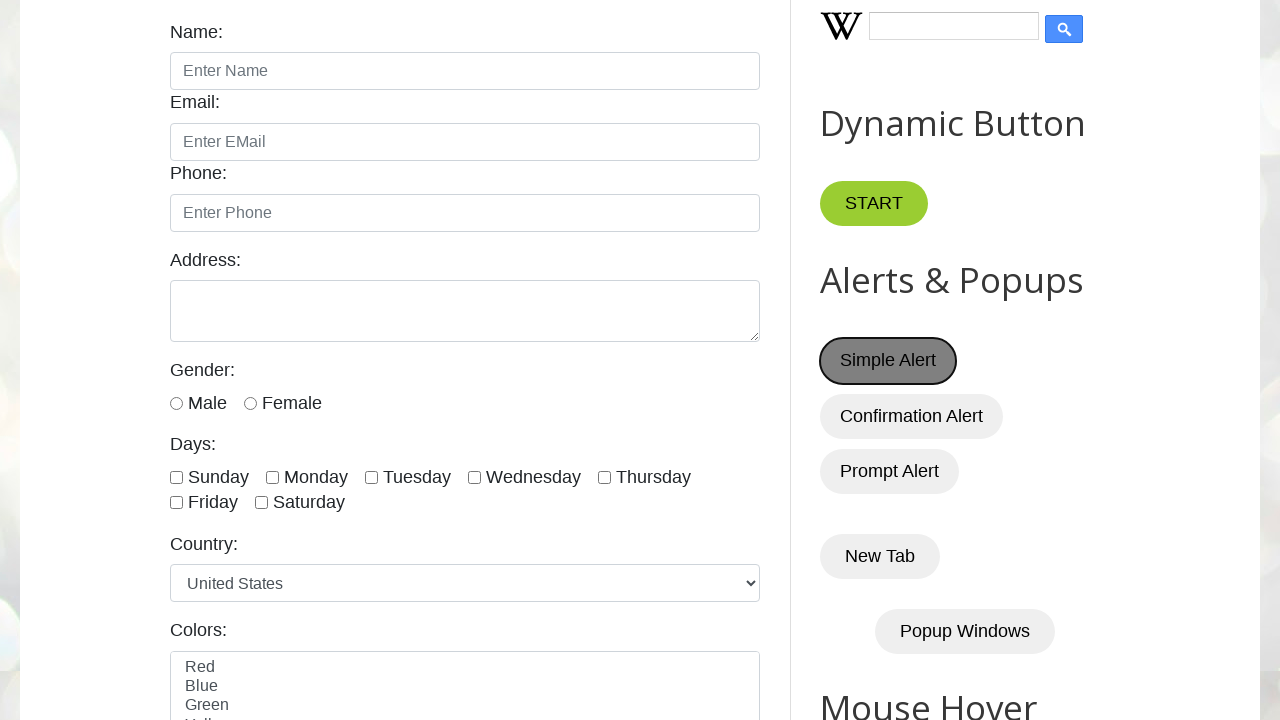